Tests new tab functionality with alert handling and returns to parent window to enter text

Starting URL: https://www.hyrtutorials.com/p/window-handles-practice.html

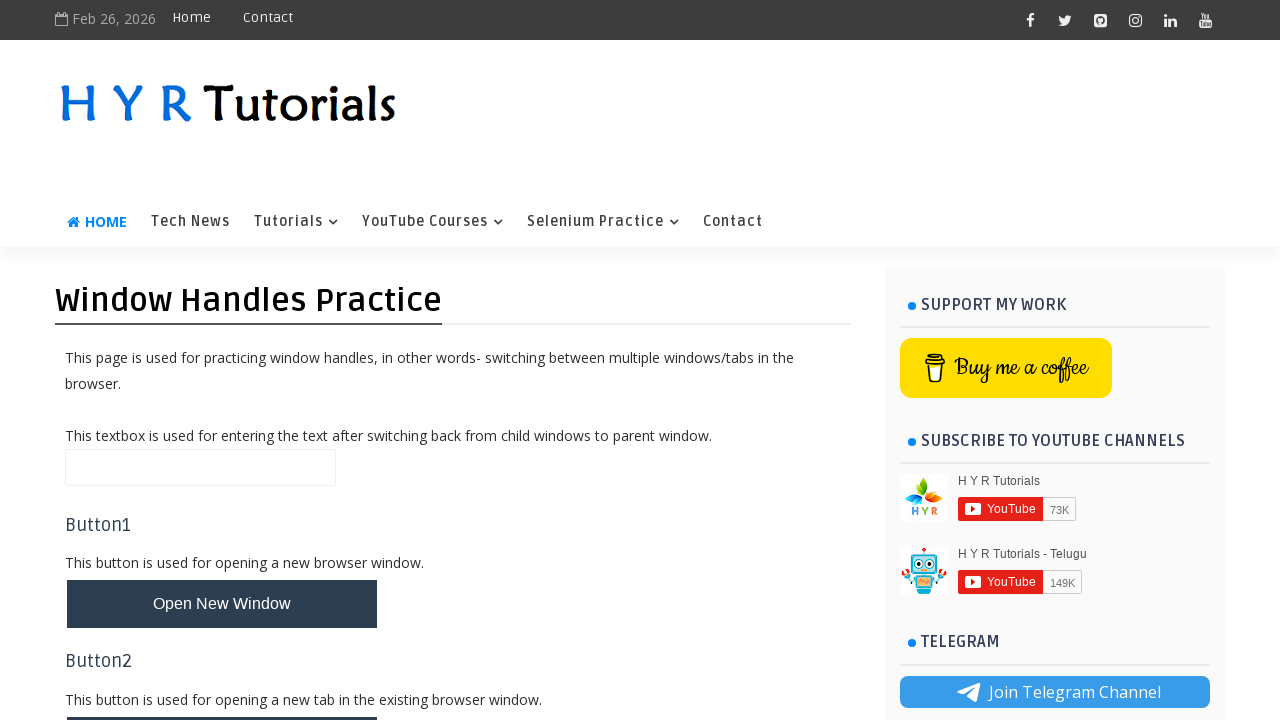

Scrolled down to make button visible
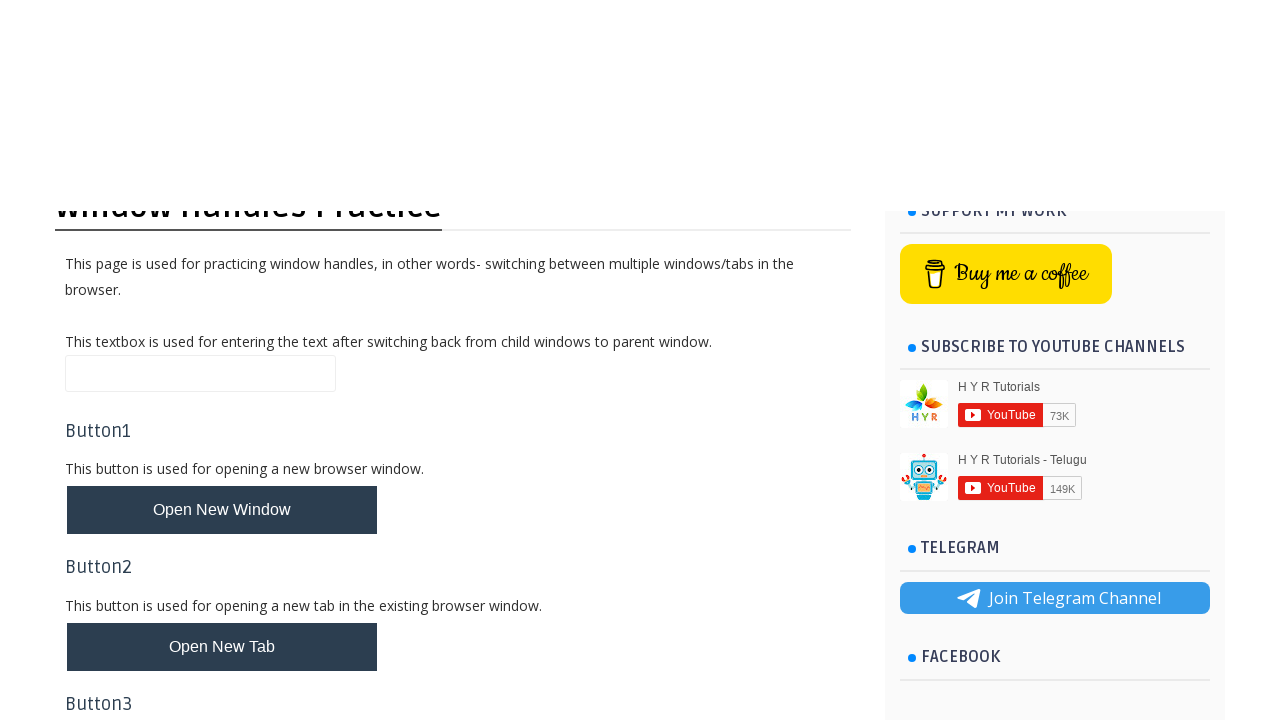

Waited 3 seconds for page to settle
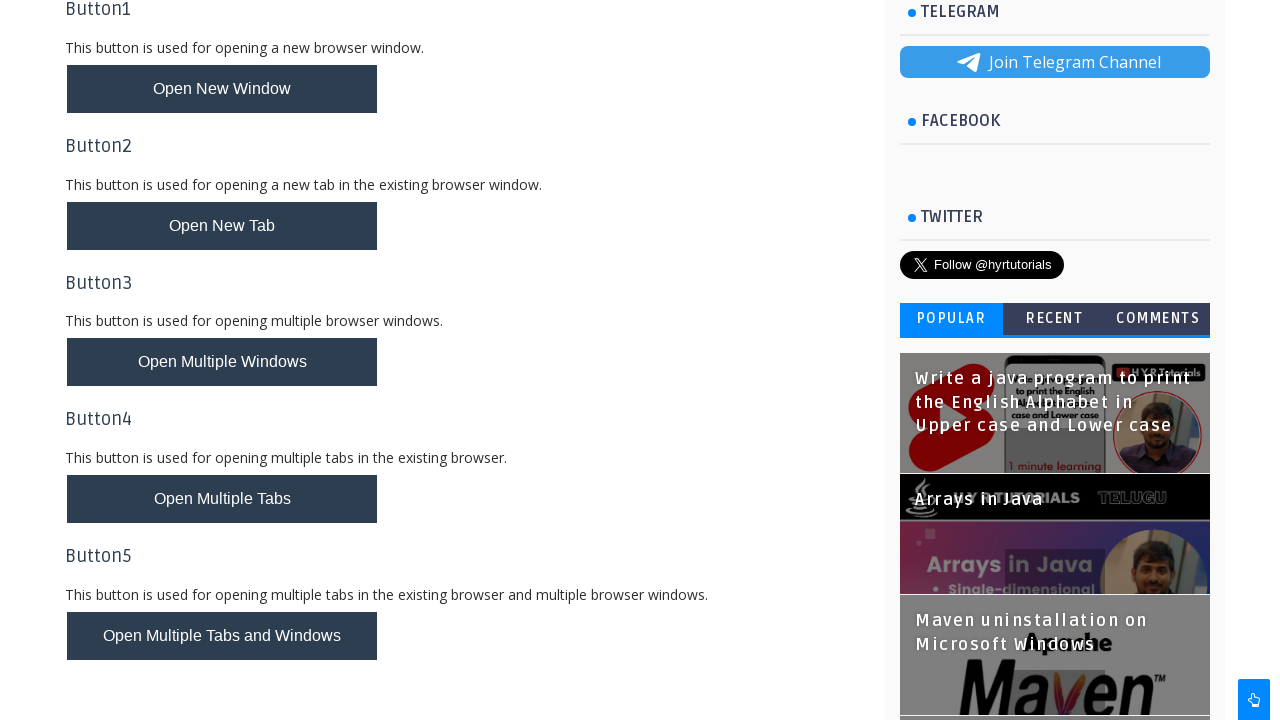

Stored parent window context
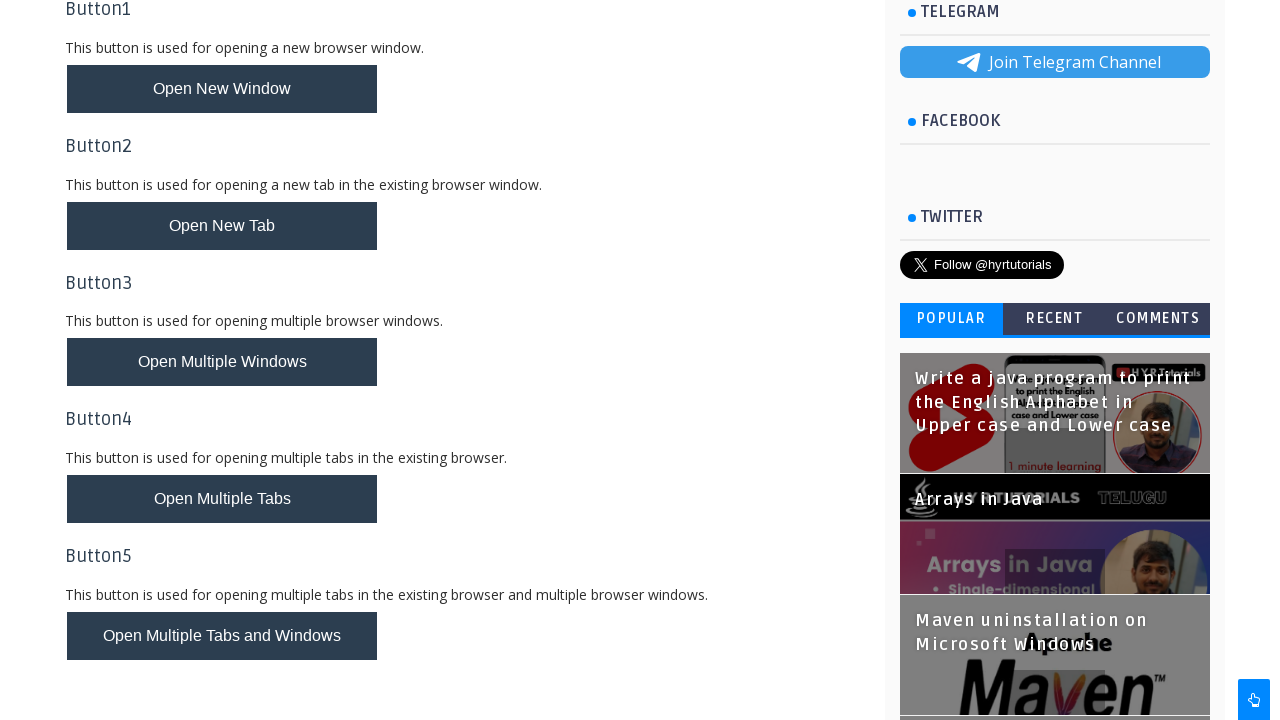

Clicked button to open new tab at (222, 226) on #newTabBtn
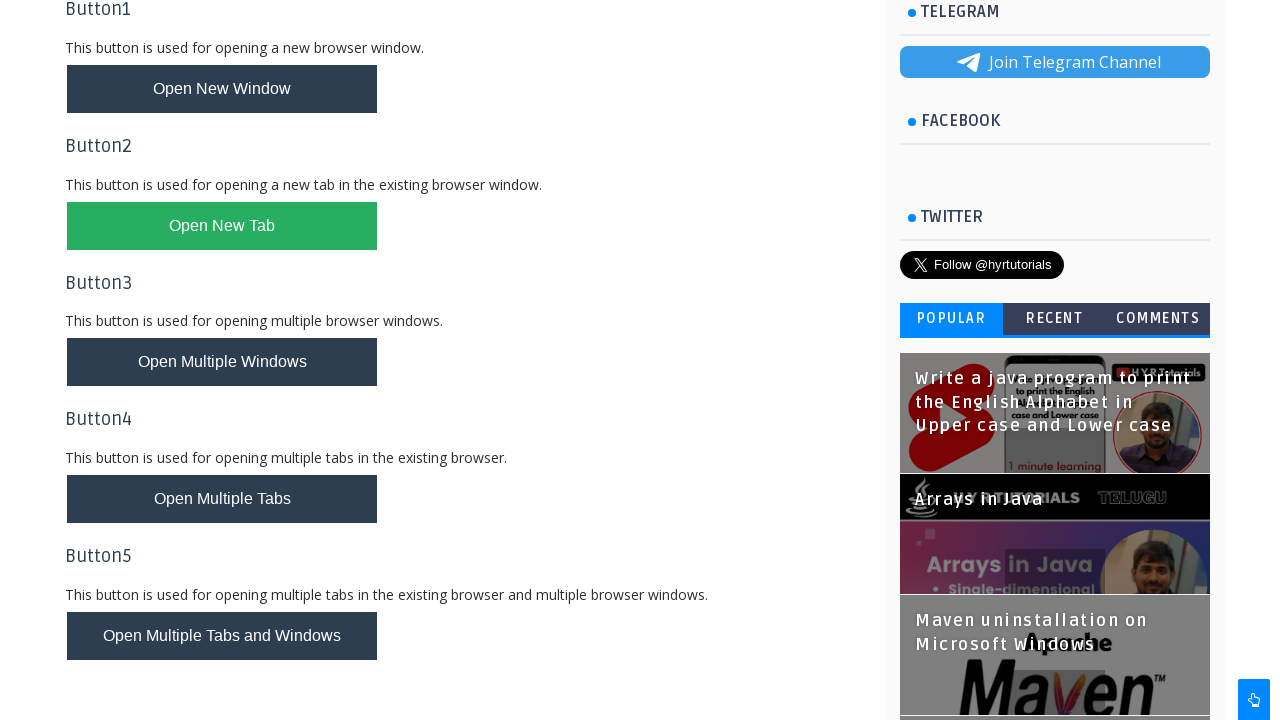

New tab/child window opened and captured
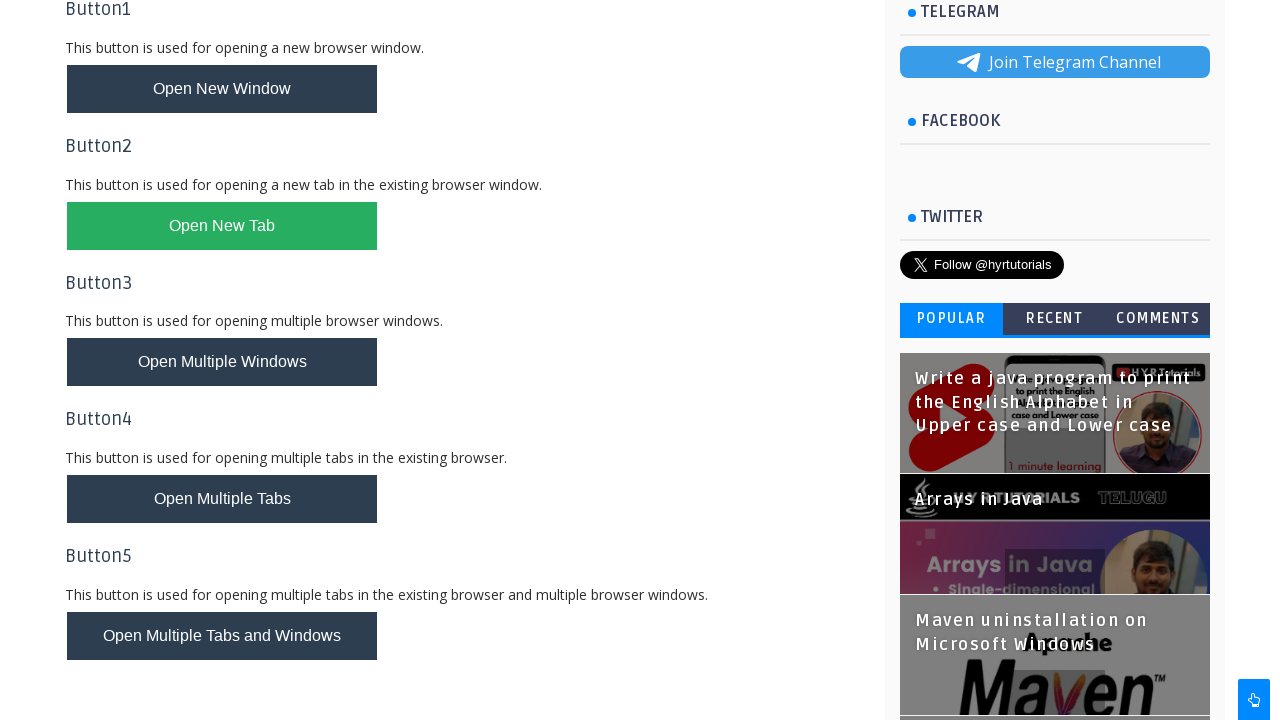

Set up alert handler for child tab
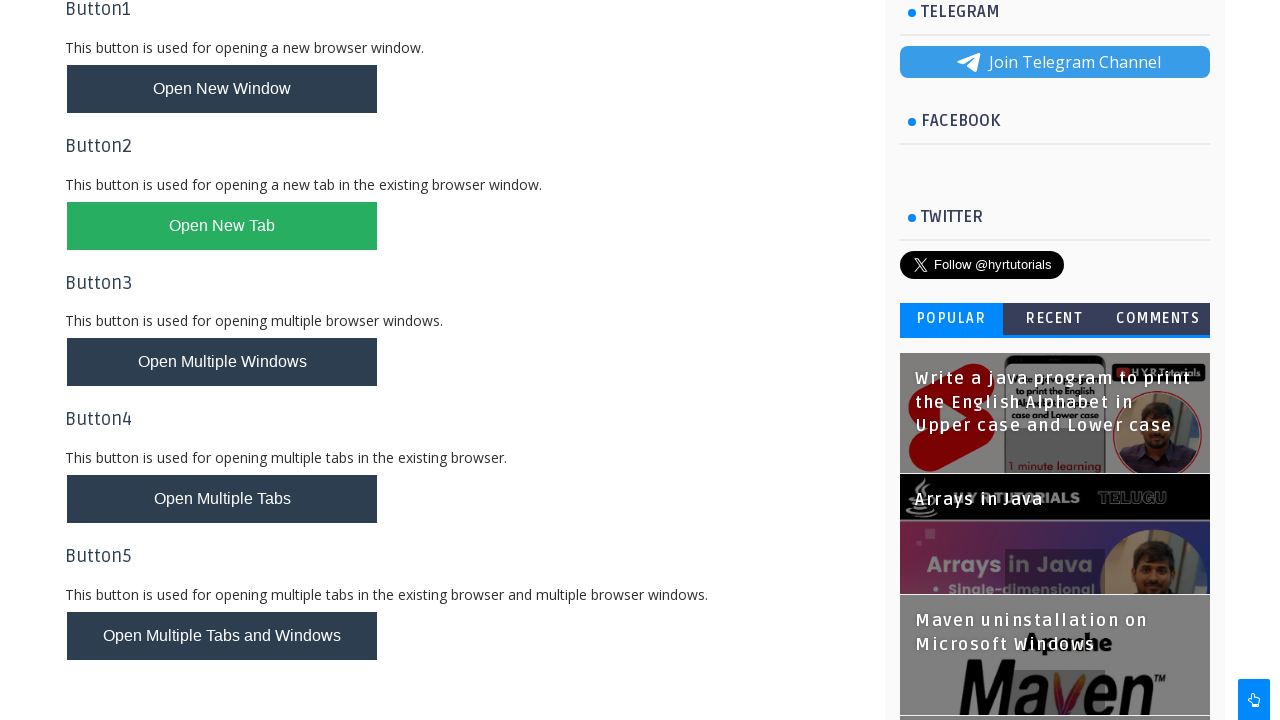

Clicked alert box button and accepted alert in child tab at (114, 494) on #alertBox
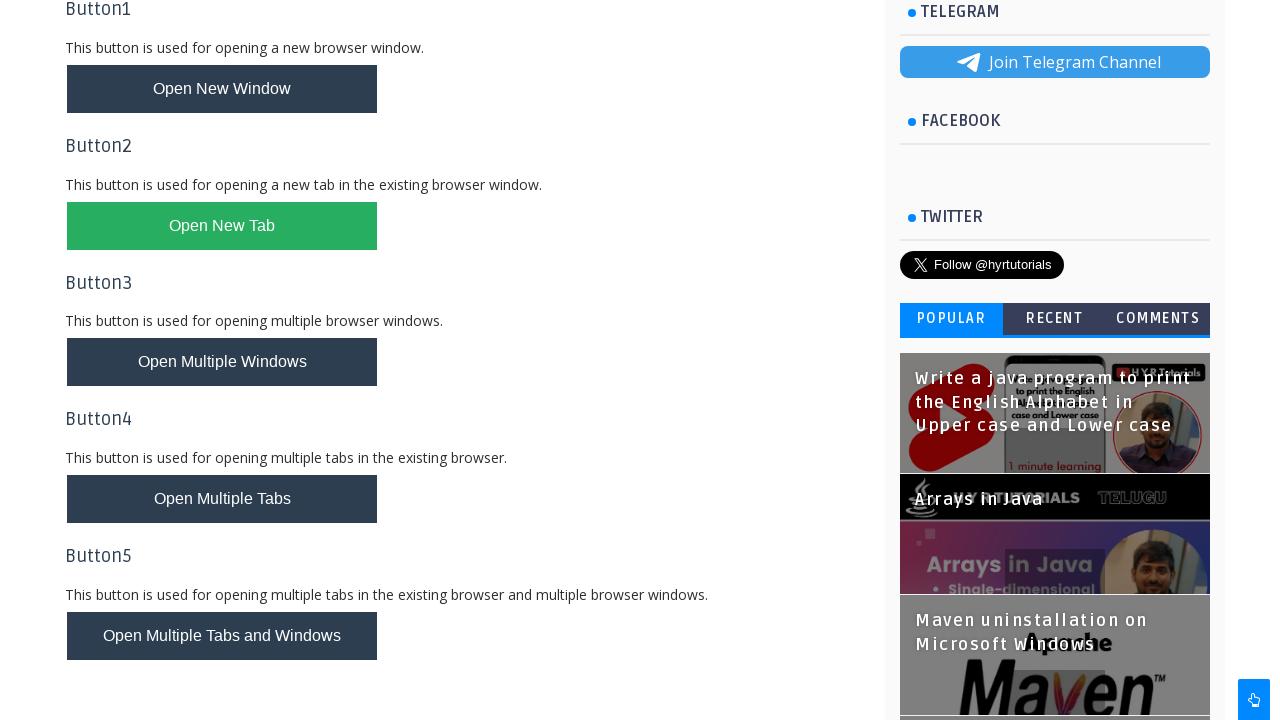

Filled textbox in parent window with message on #name
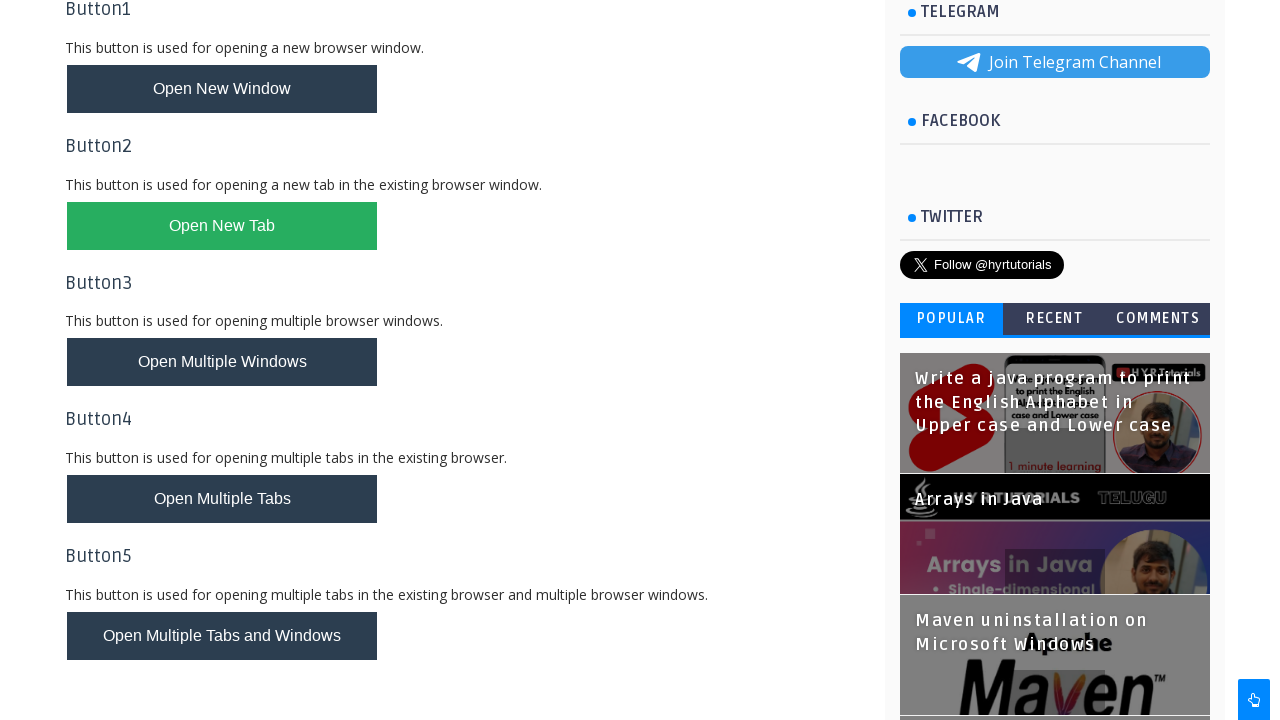

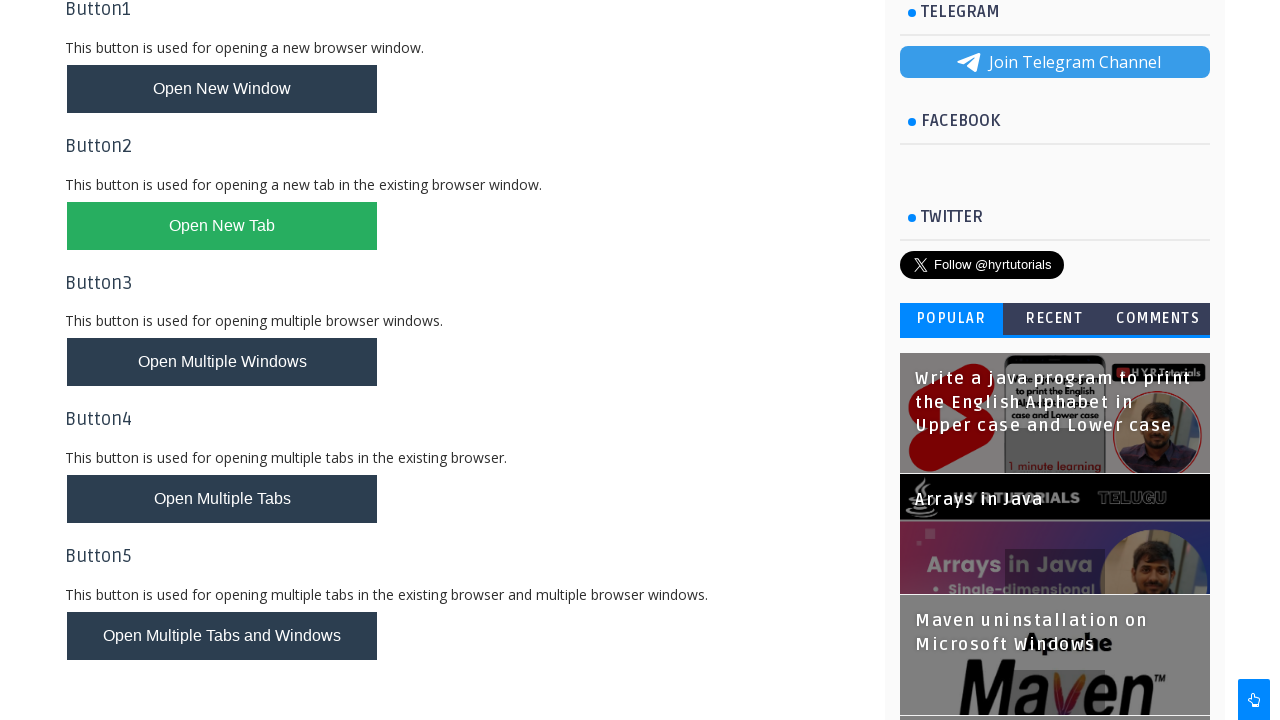